Calculates the sum of two numbers displayed on the page, selects the result from a dropdown menu, and submits the form

Starting URL: http://suninjuly.github.io/selects1.html

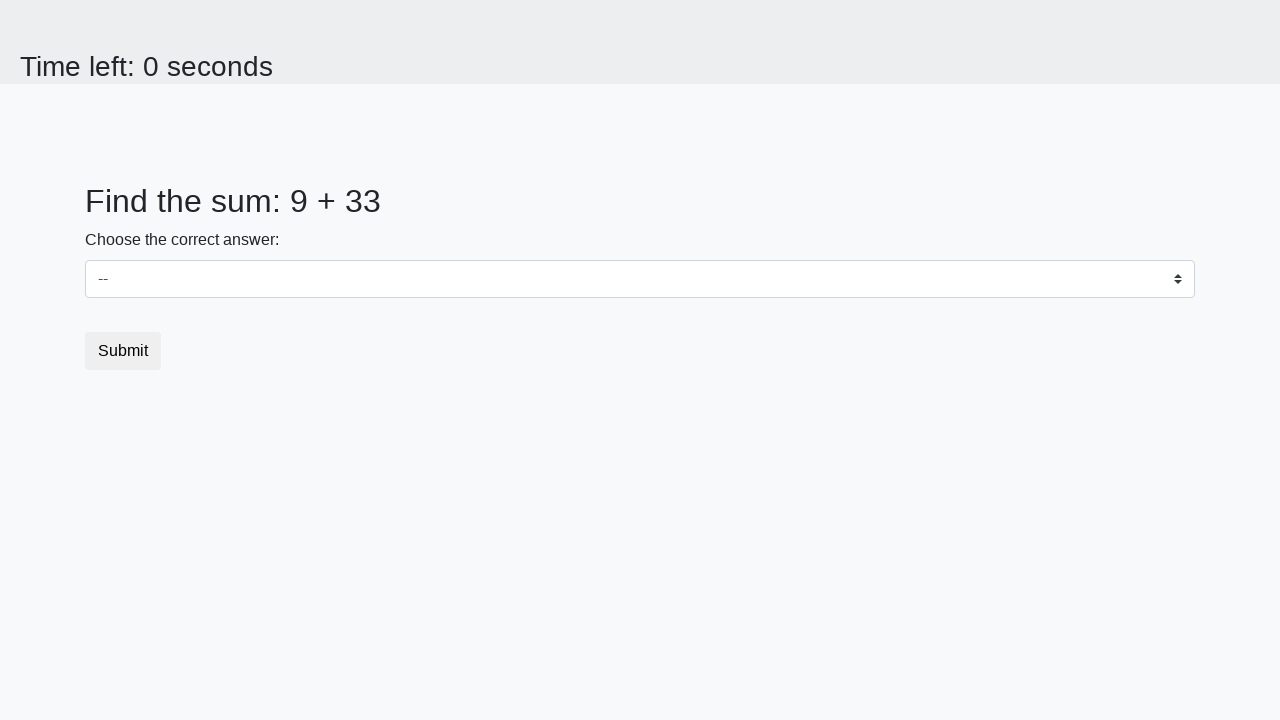

Retrieved first number from page
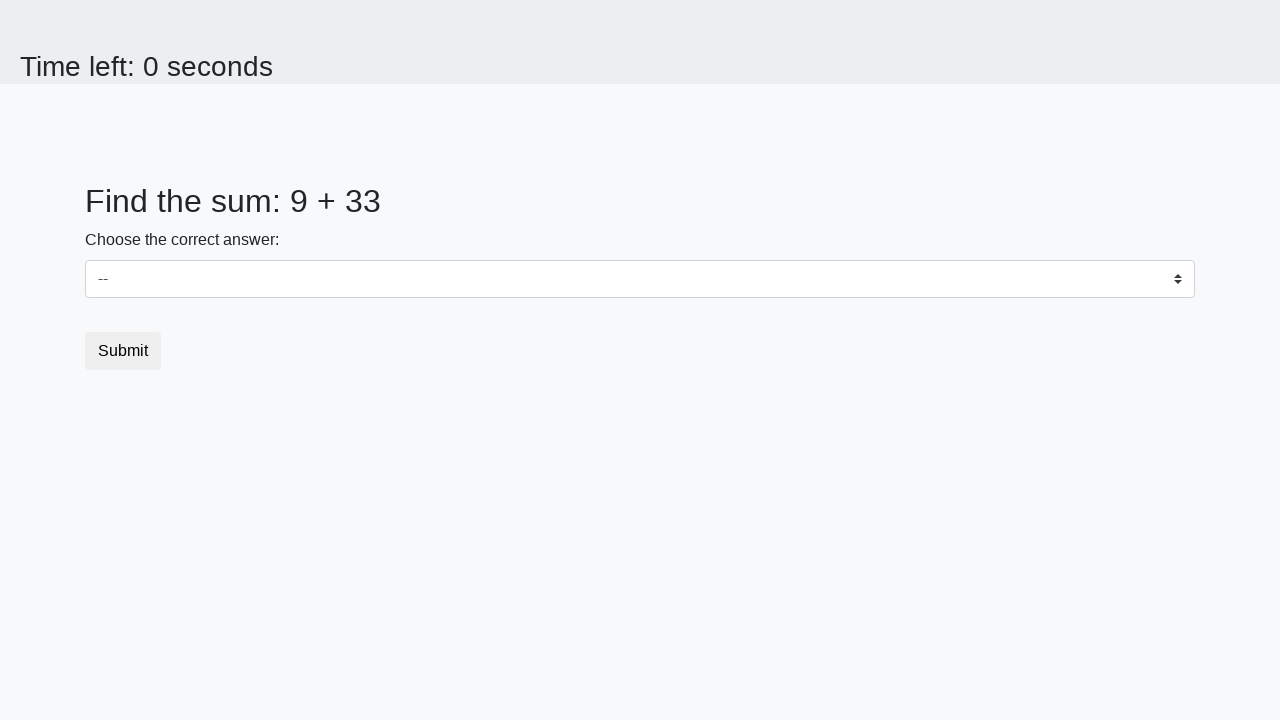

Retrieved second number from page
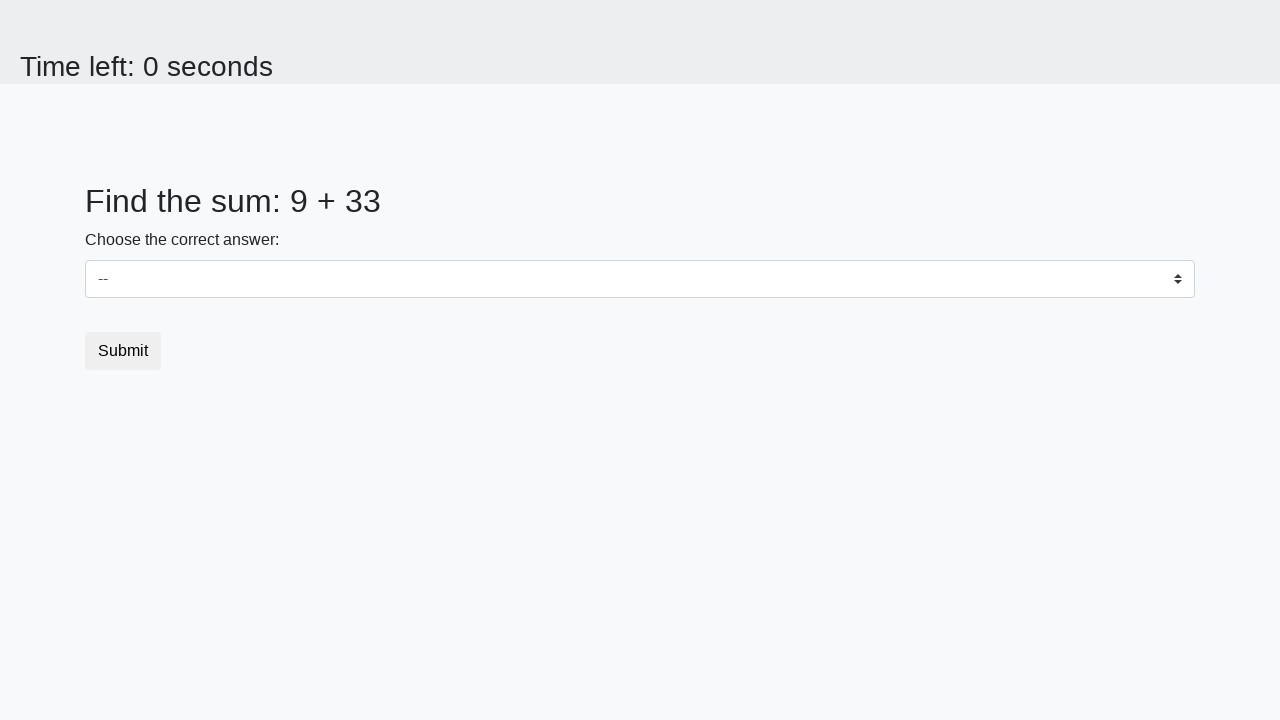

Calculated sum of 9 + 33 = 42
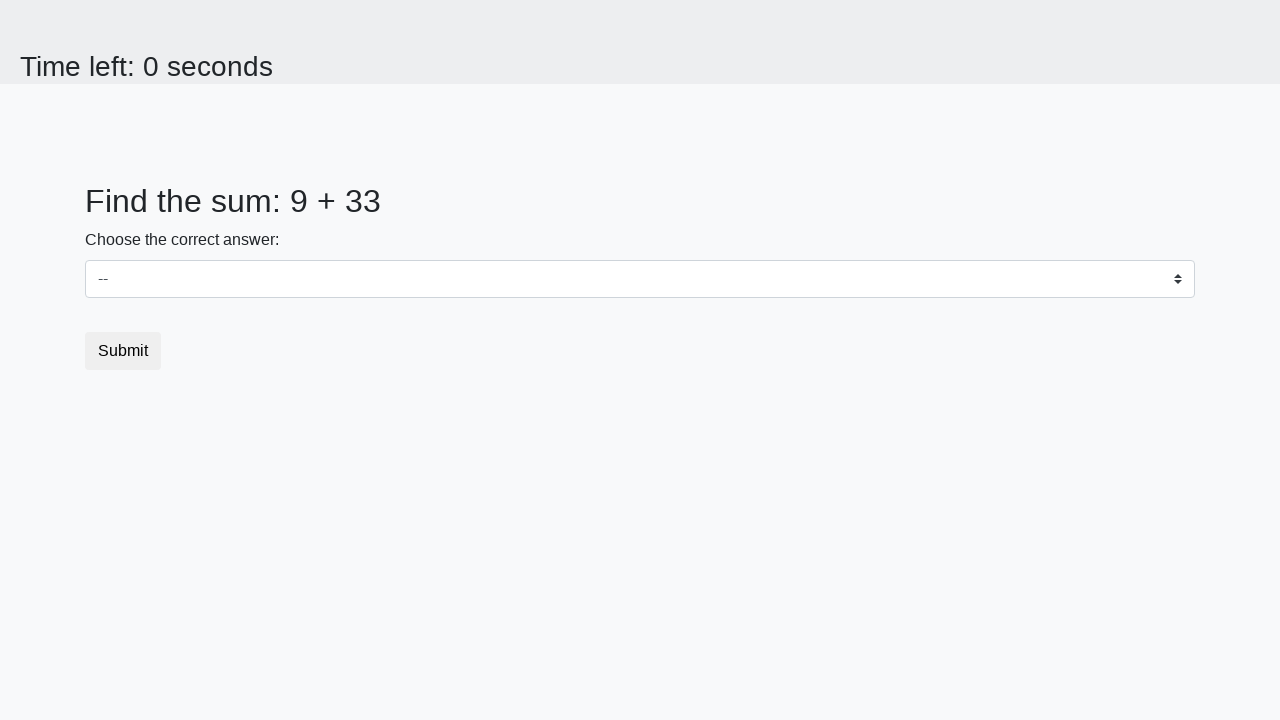

Selected 42 from dropdown menu on #dropdown
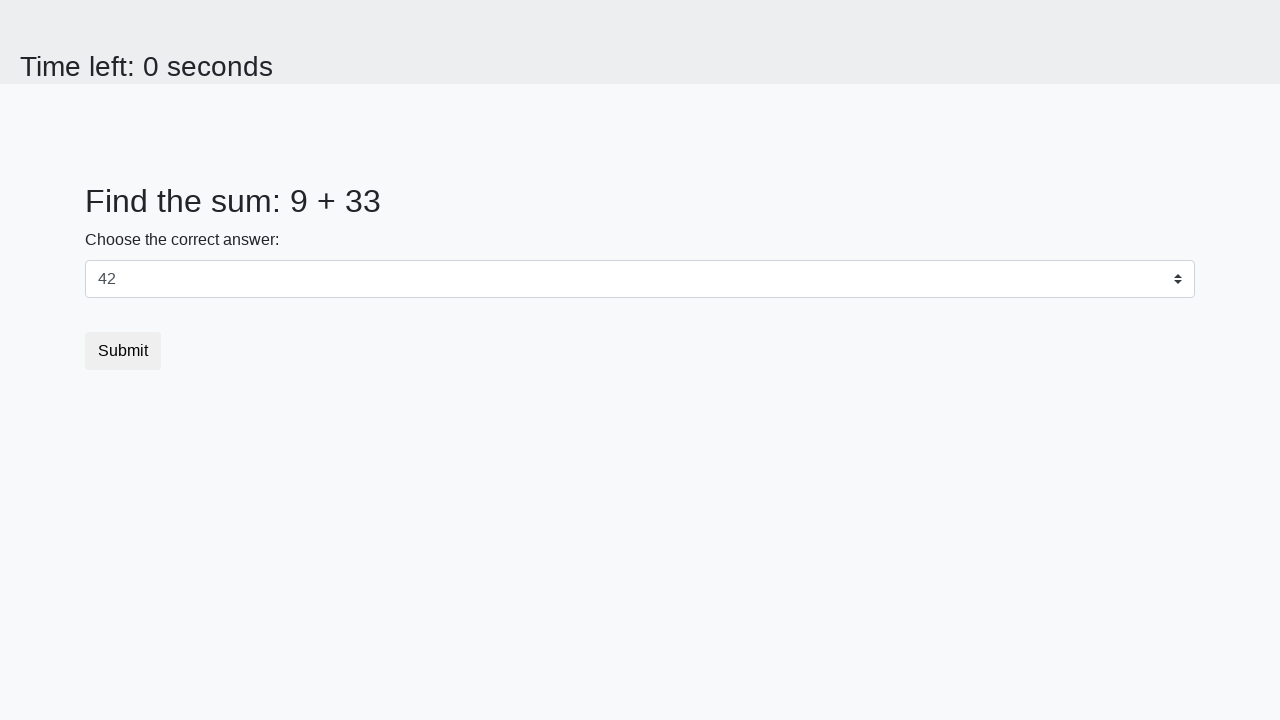

Clicked submit button to complete form at (123, 351) on button.btn
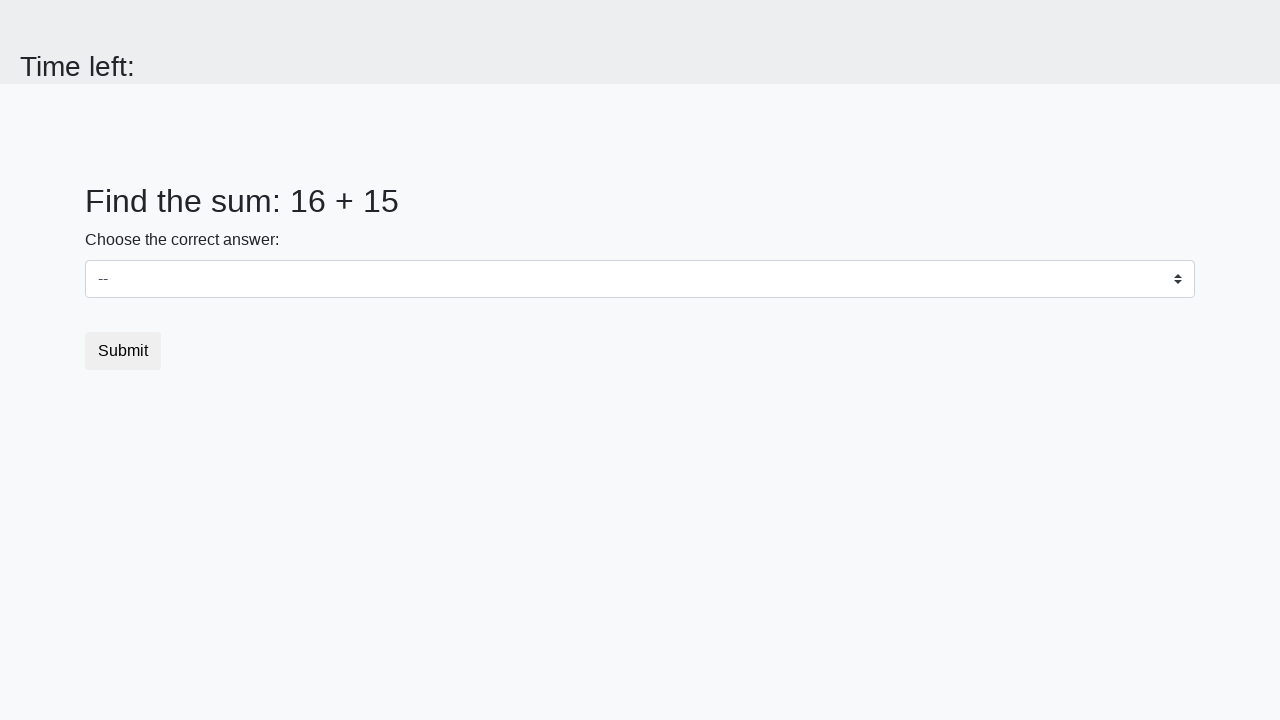

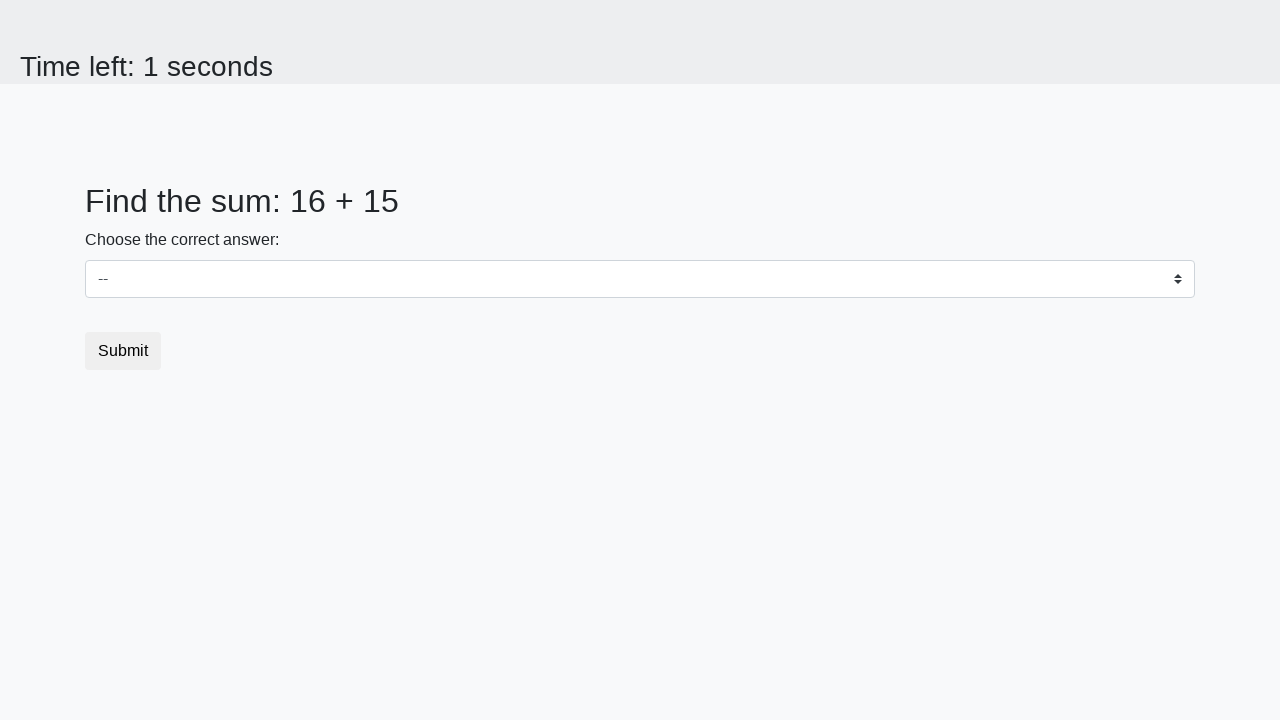